Solves a mathematical challenge by extracting a value from an element attribute, calculating a formula, and submitting the answer along with checkbox and radio button selections

Starting URL: http://suninjuly.github.io/get_attribute.html

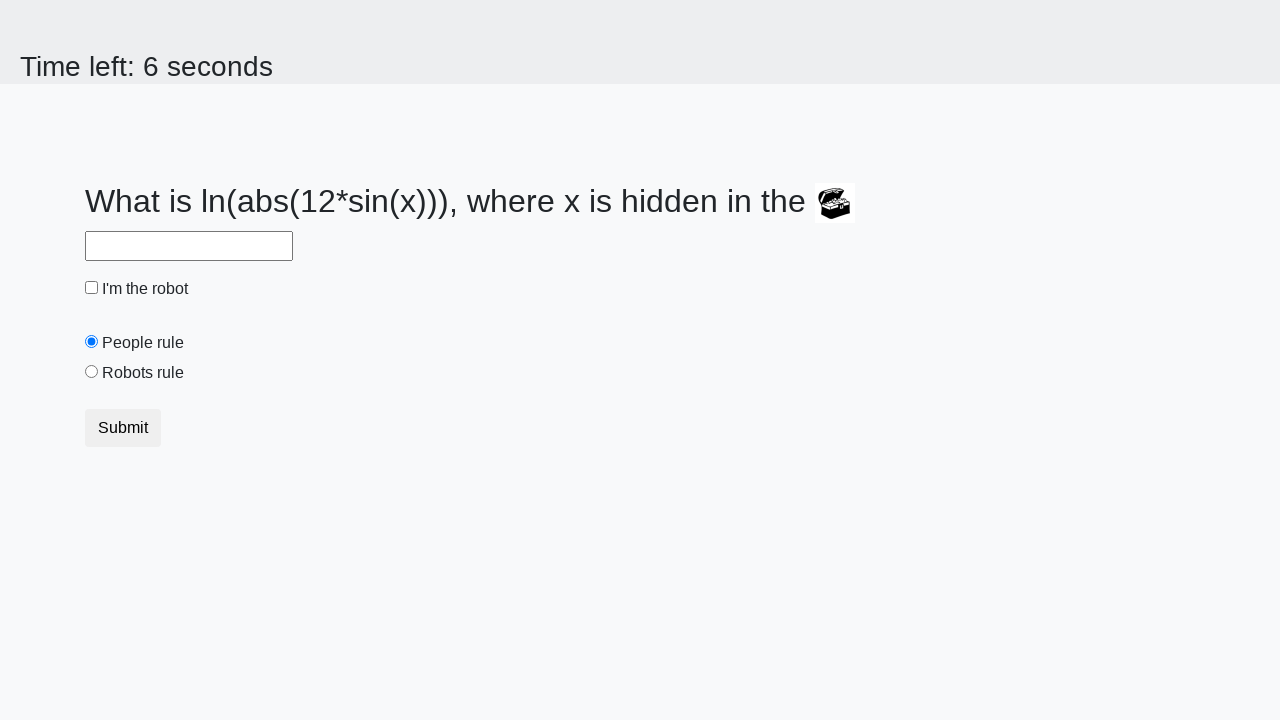

Located treasure element with id 'treasure'
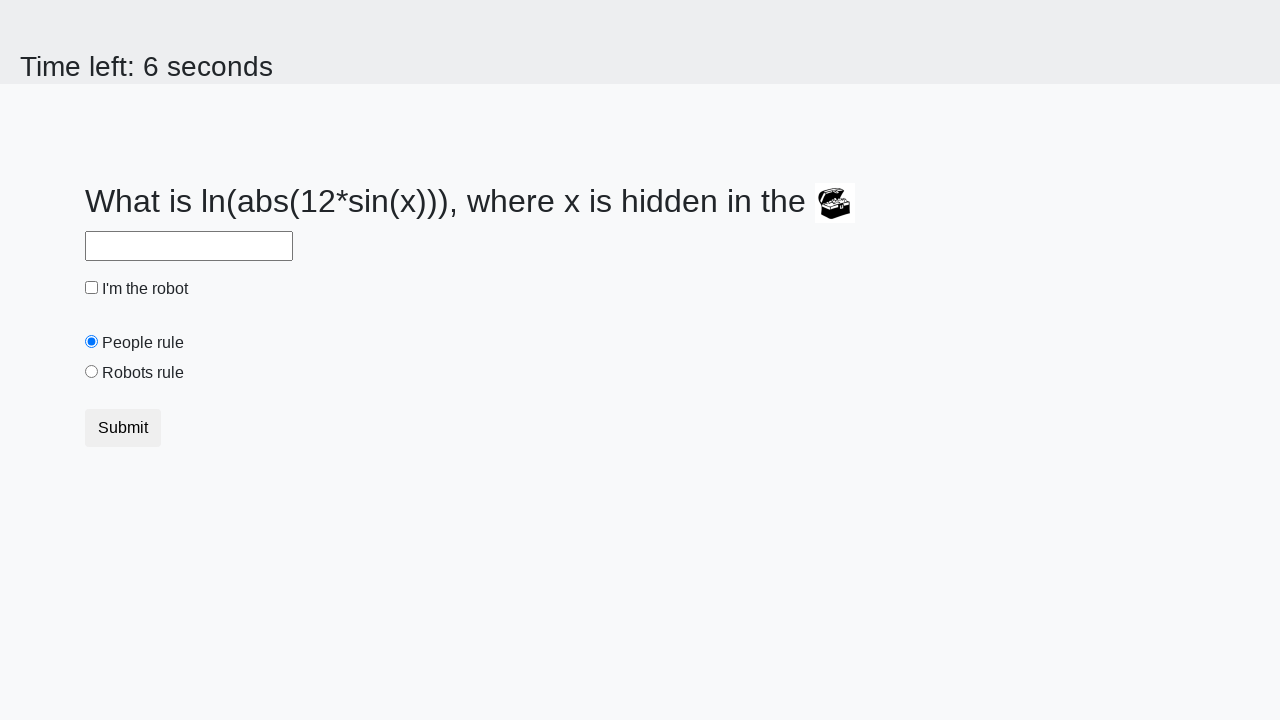

Extracted 'valuex' attribute from treasure element
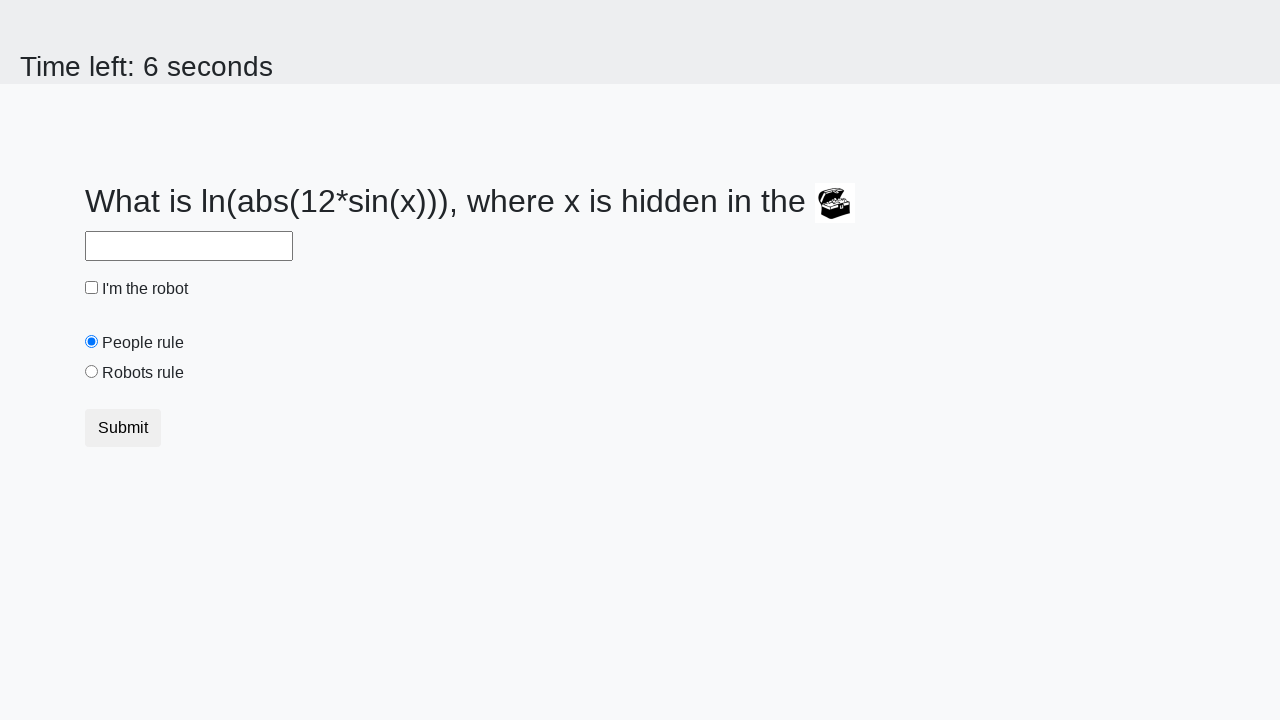

Calculated mathematical formula result
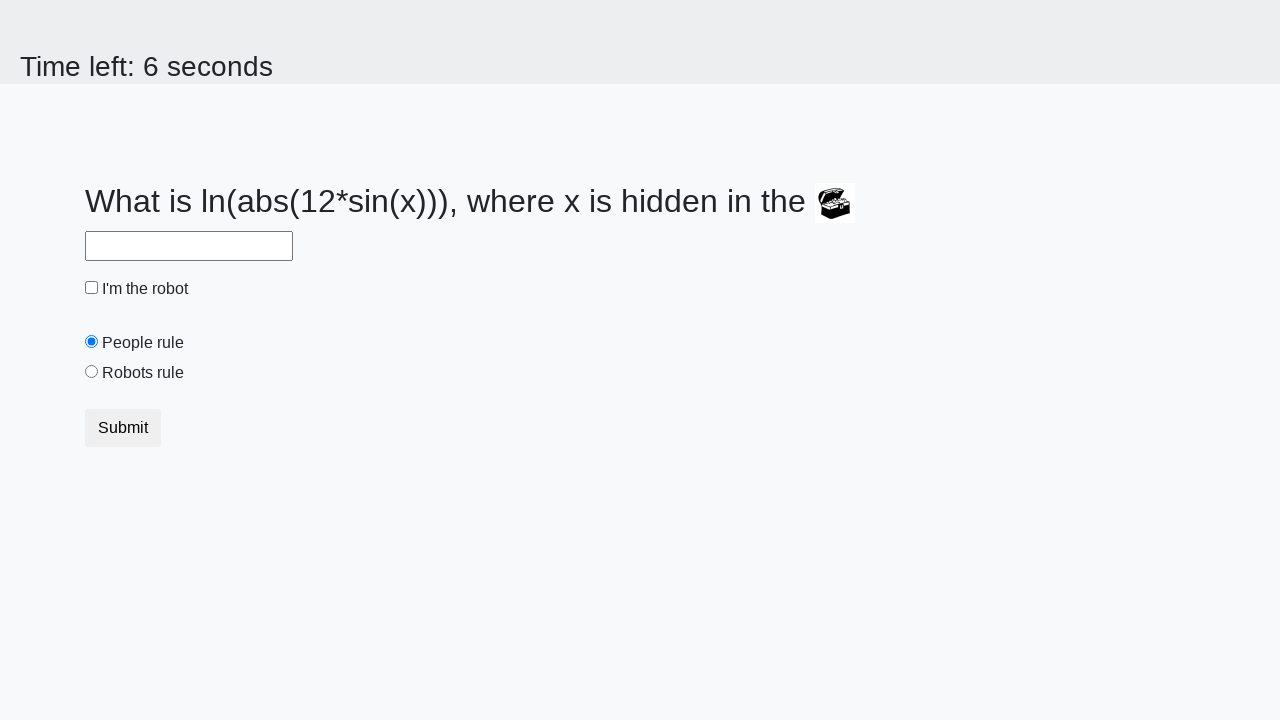

Filled answer field with calculated value on #answer
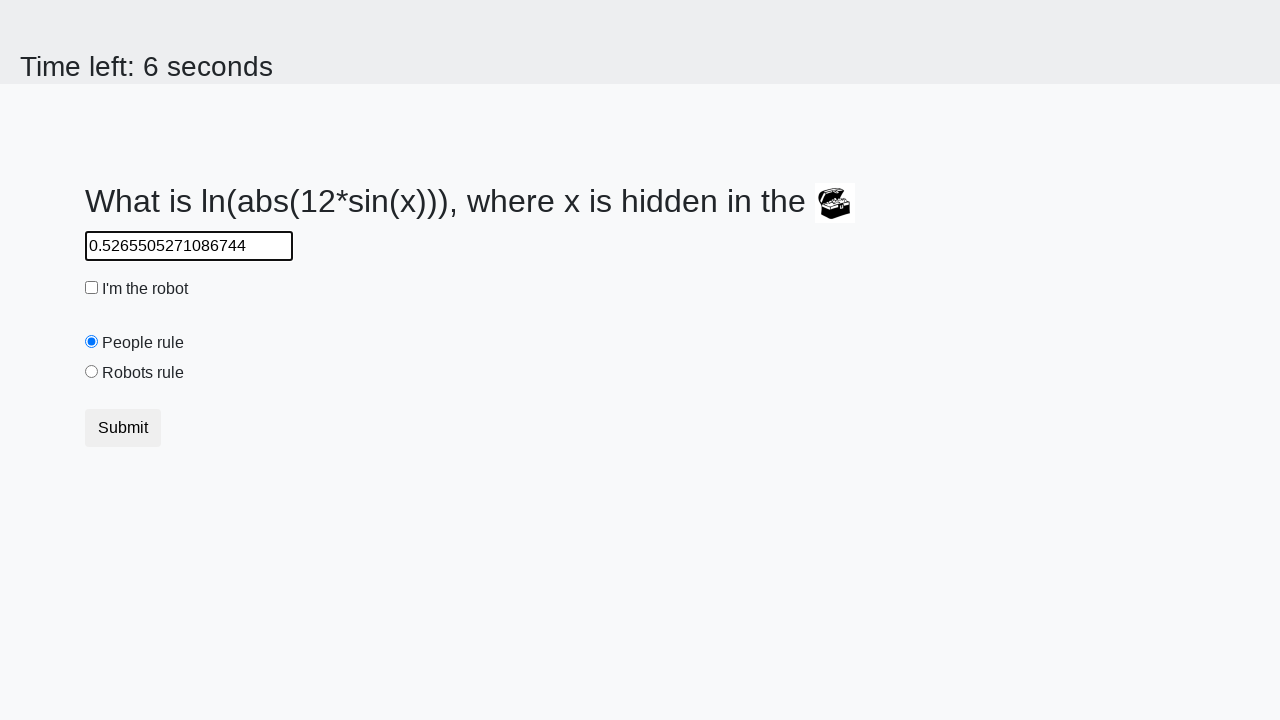

Clicked robot checkbox at (92, 288) on xpath=//input[@id='robotCheckbox' and @required]
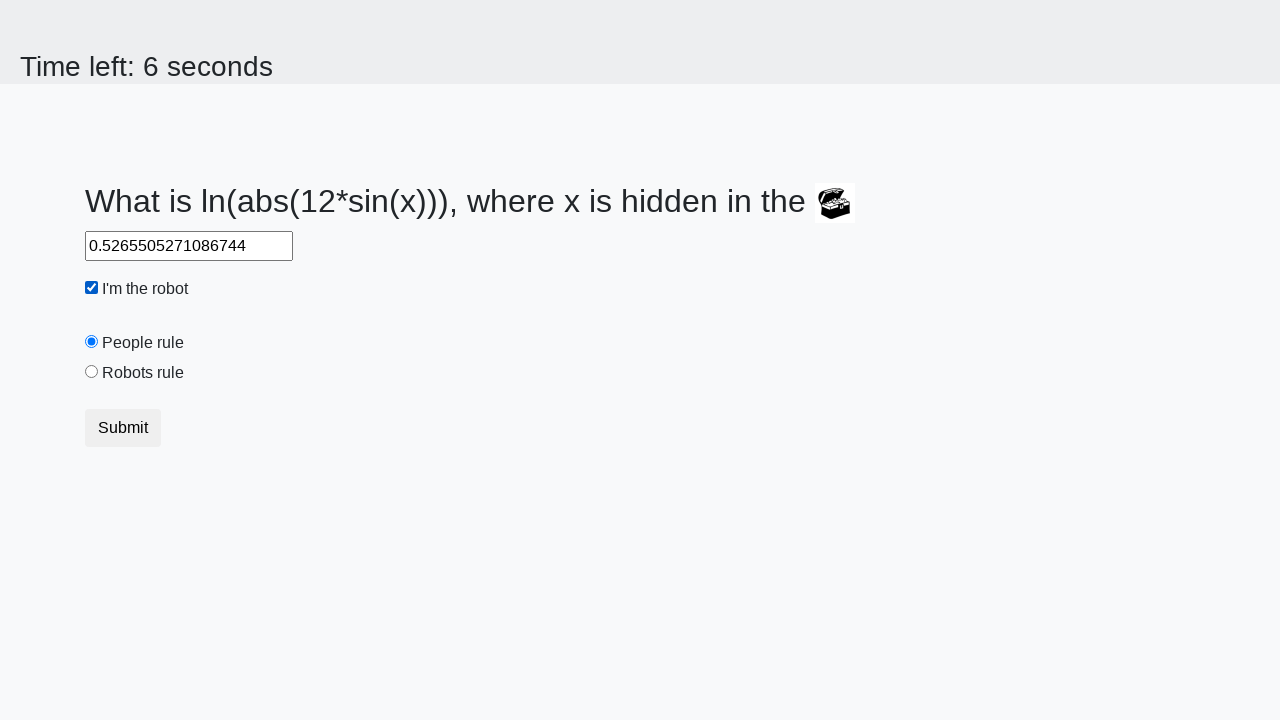

Clicked 'robots rule' radio button at (92, 372) on xpath=//input[@id='robotsRule' and @value='robots']
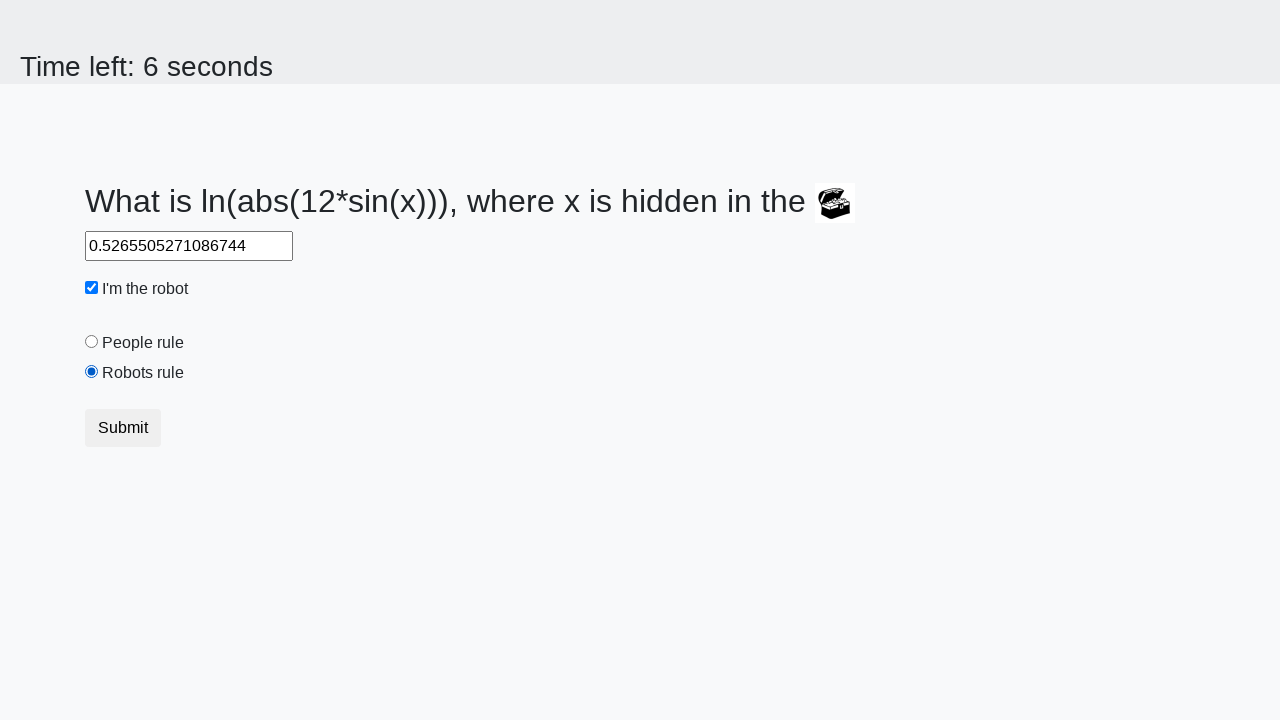

Clicked submit button to complete the challenge at (123, 428) on button.btn
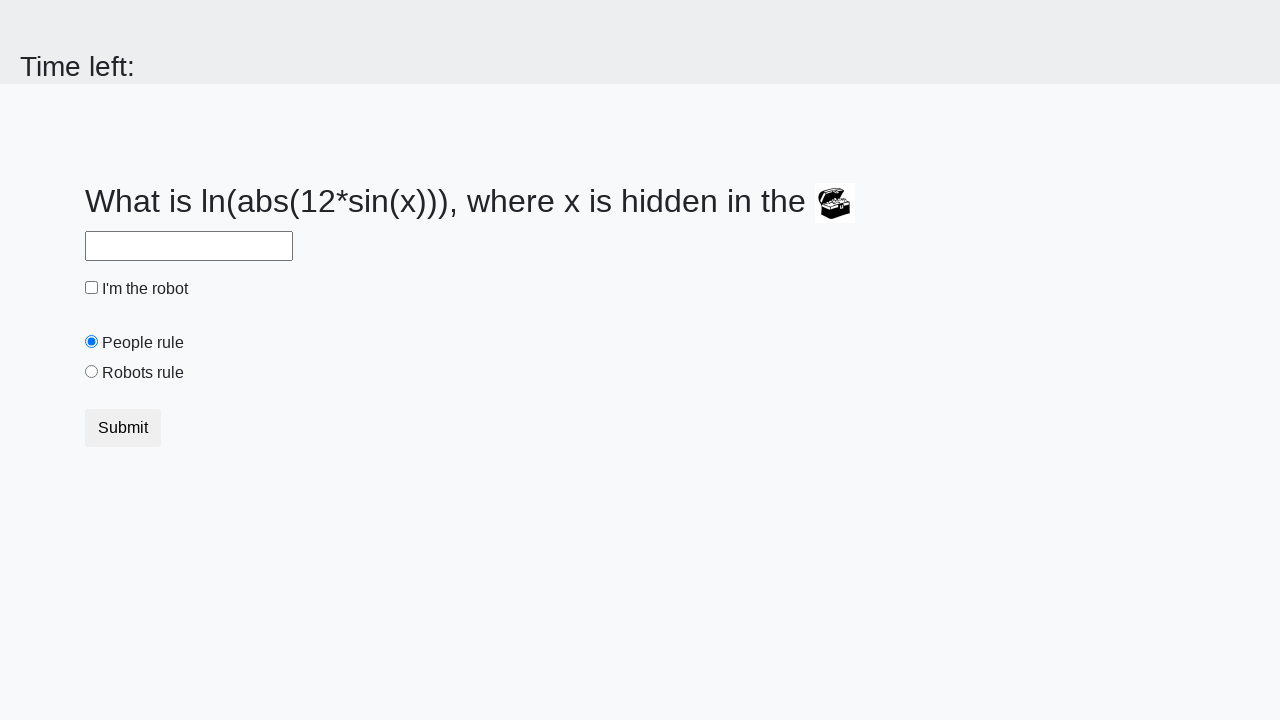

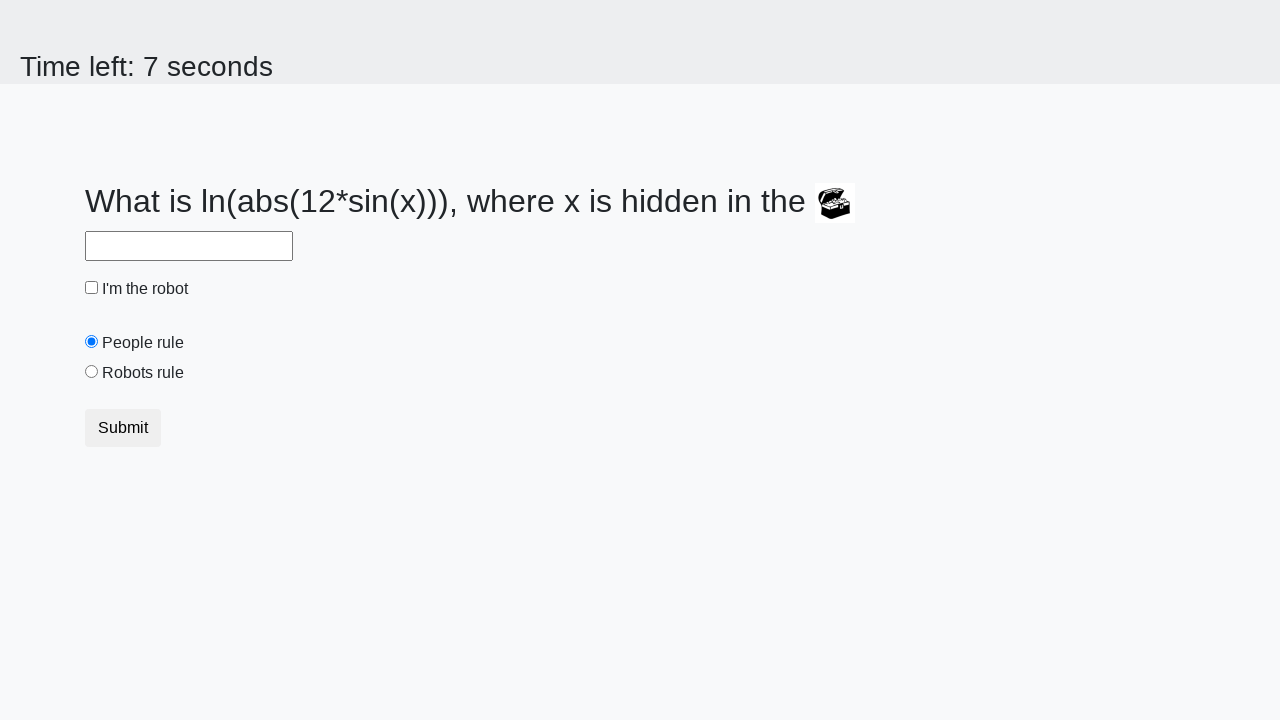